Tests that products are displayed on the inventory page after successful login

Starting URL: https://www.saucedemo.com

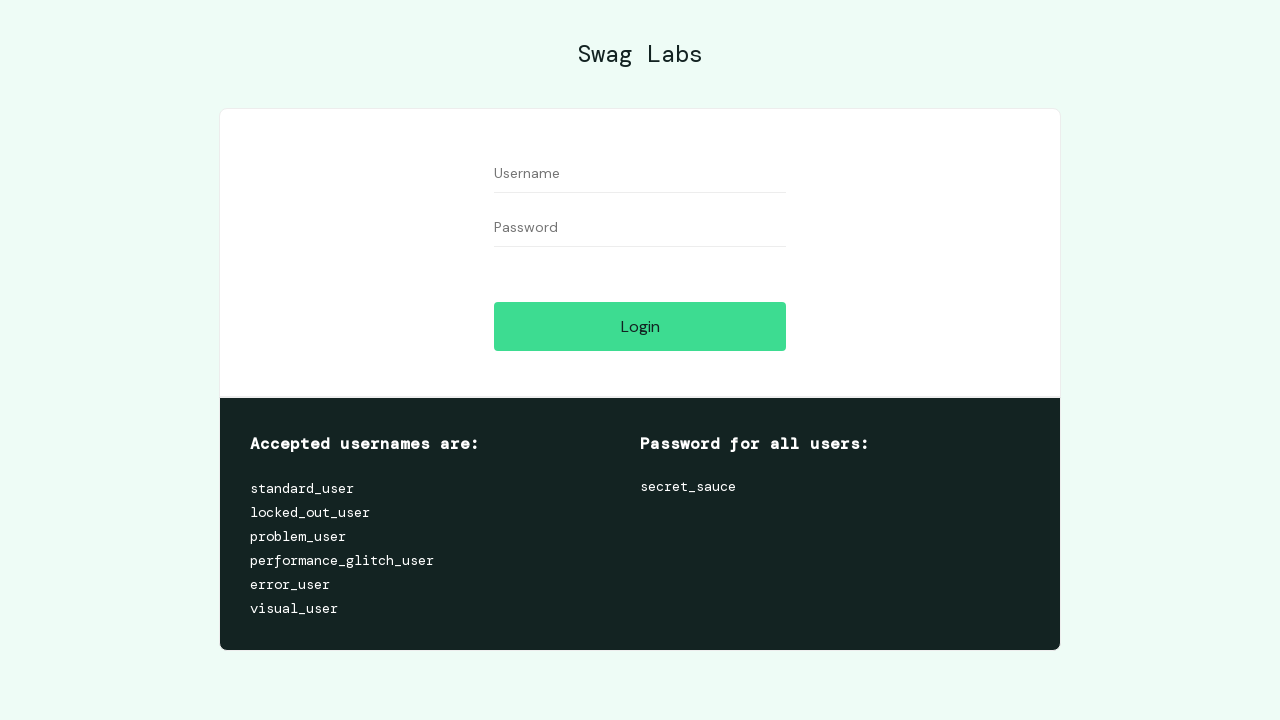

Username field is visible and ready for input
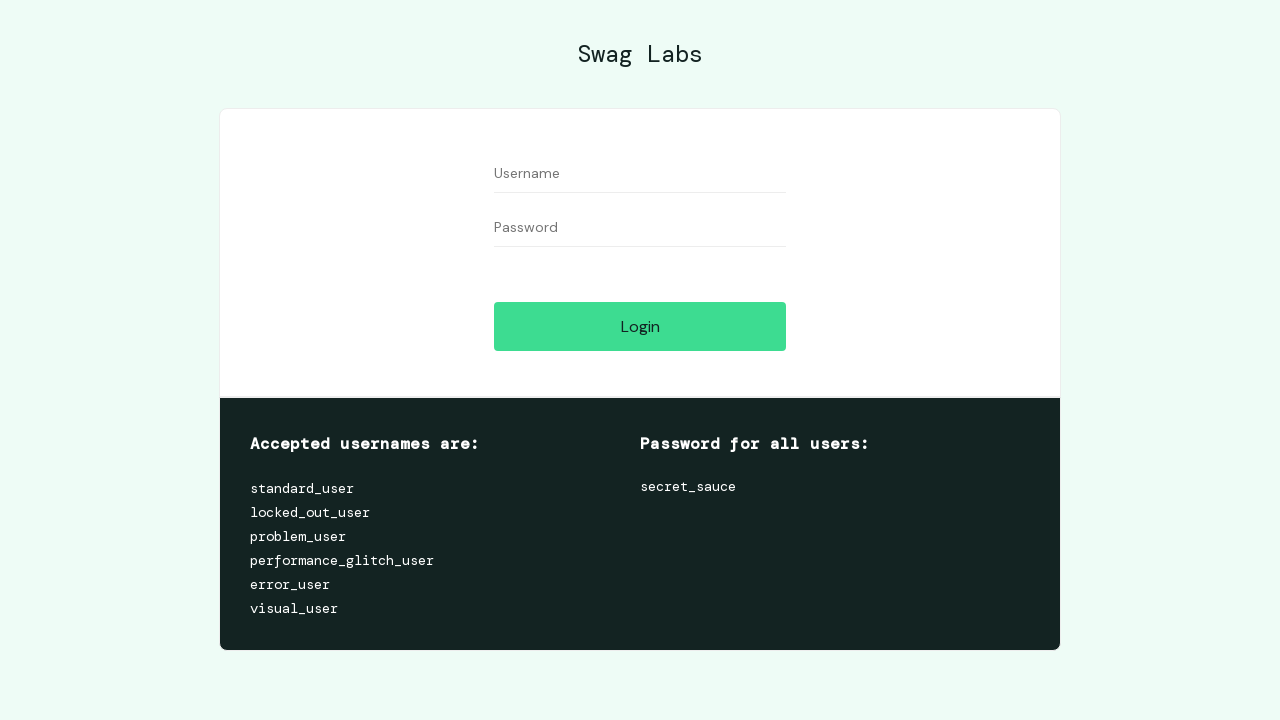

Password field is visible and ready for input
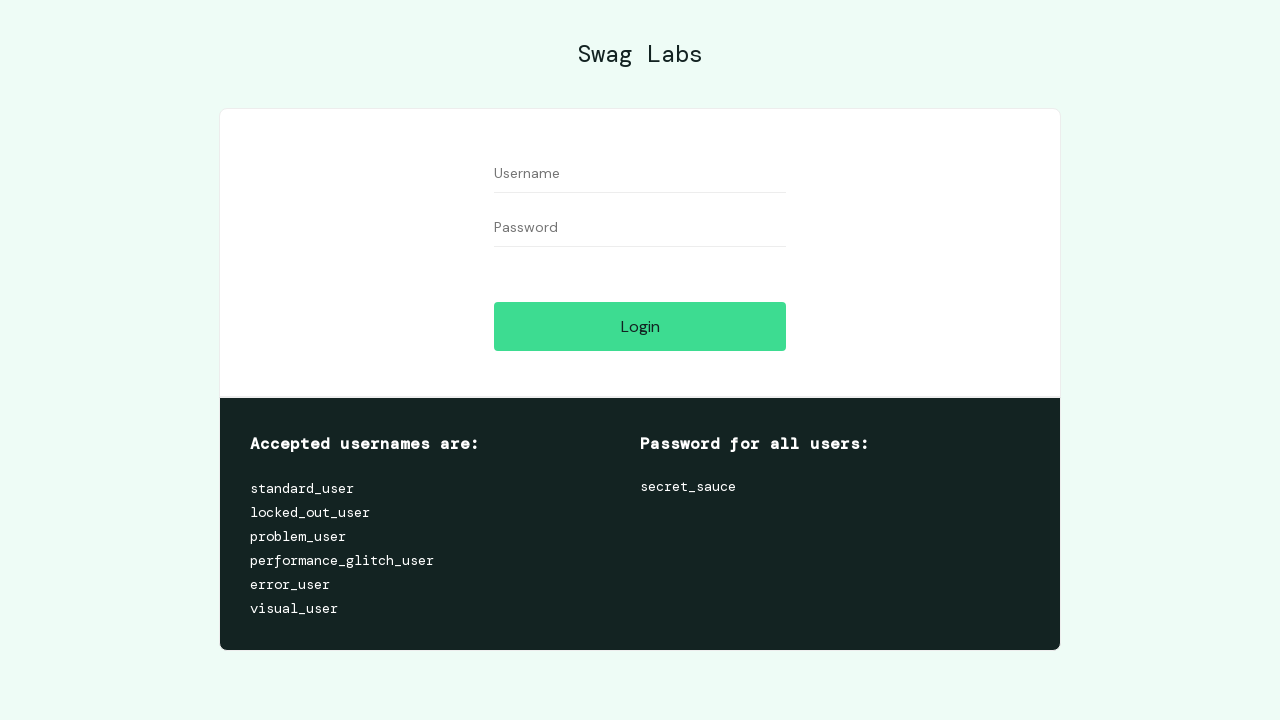

Filled username field with 'standard_user' on #user-name
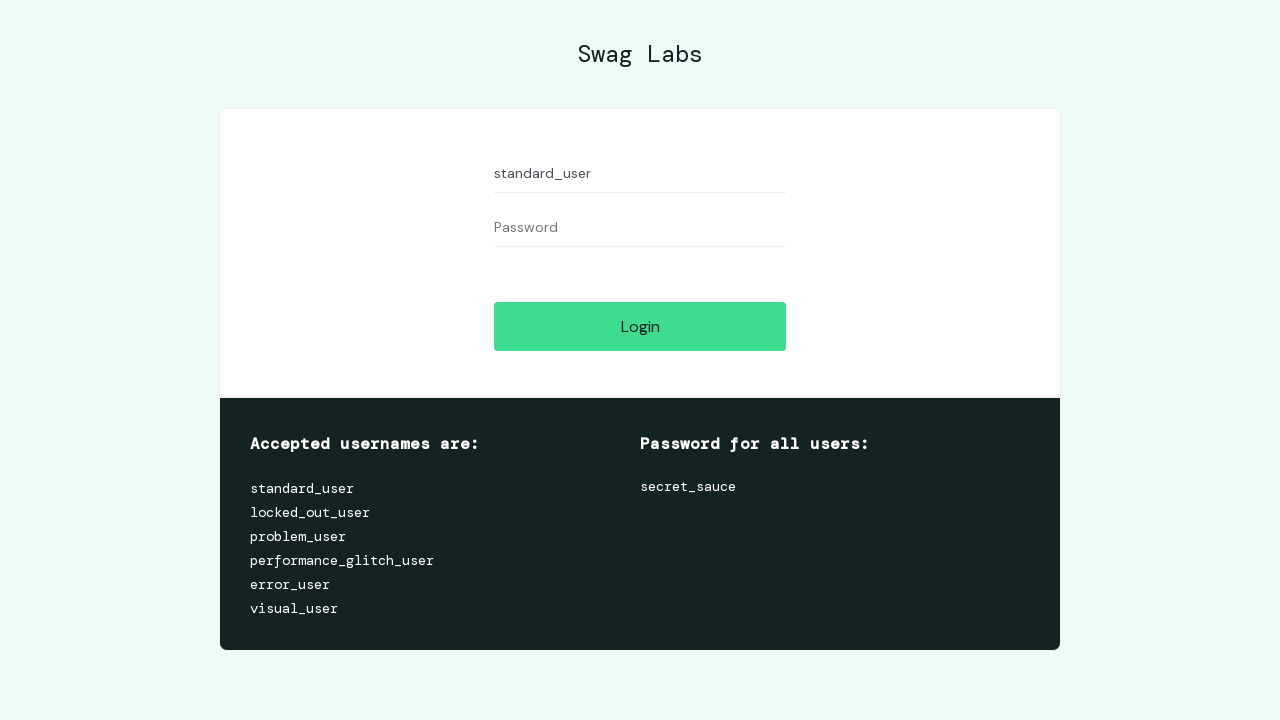

Filled password field with 'secret_sauce' on #password
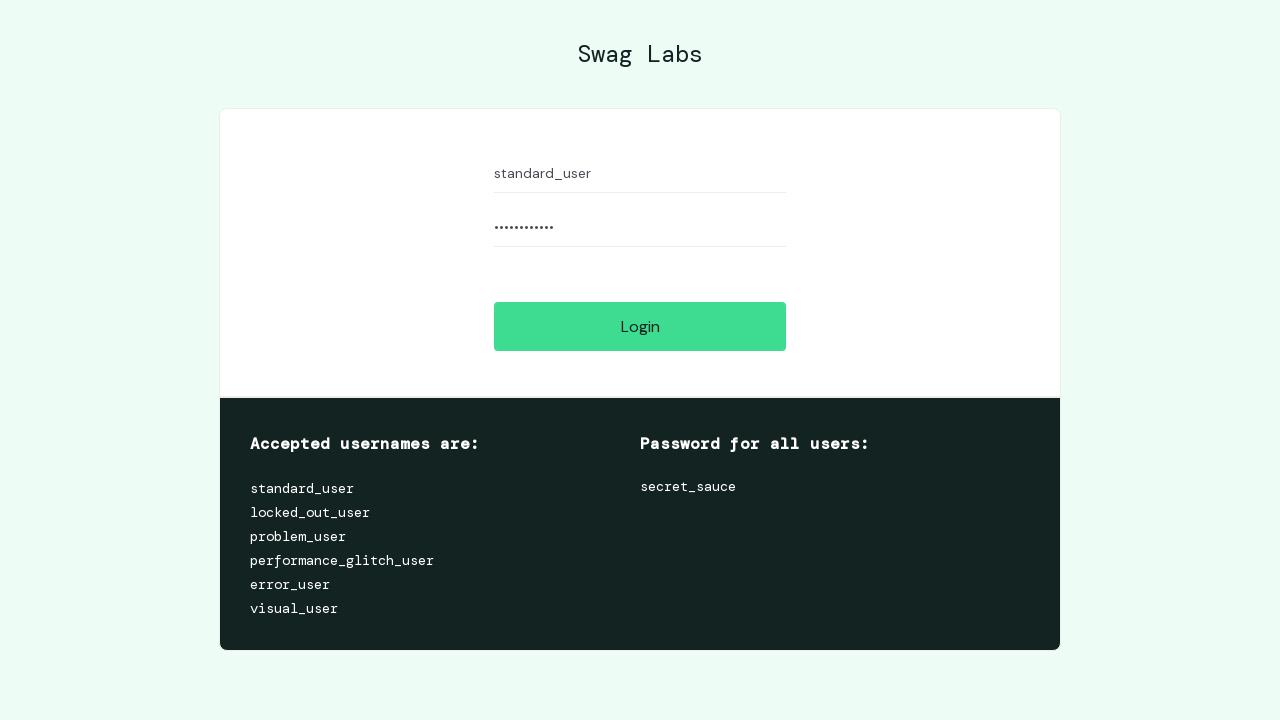

Clicked login button to authenticate at (640, 326) on #login-button
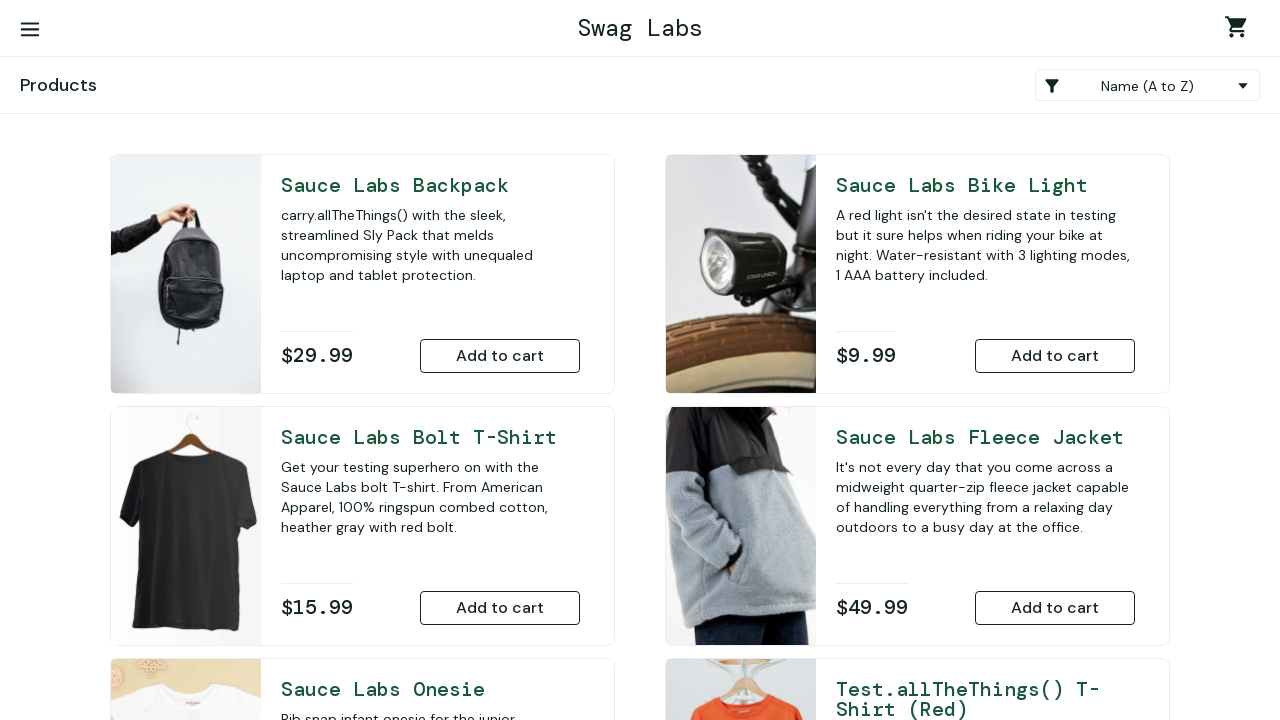

Navigated to inventory page
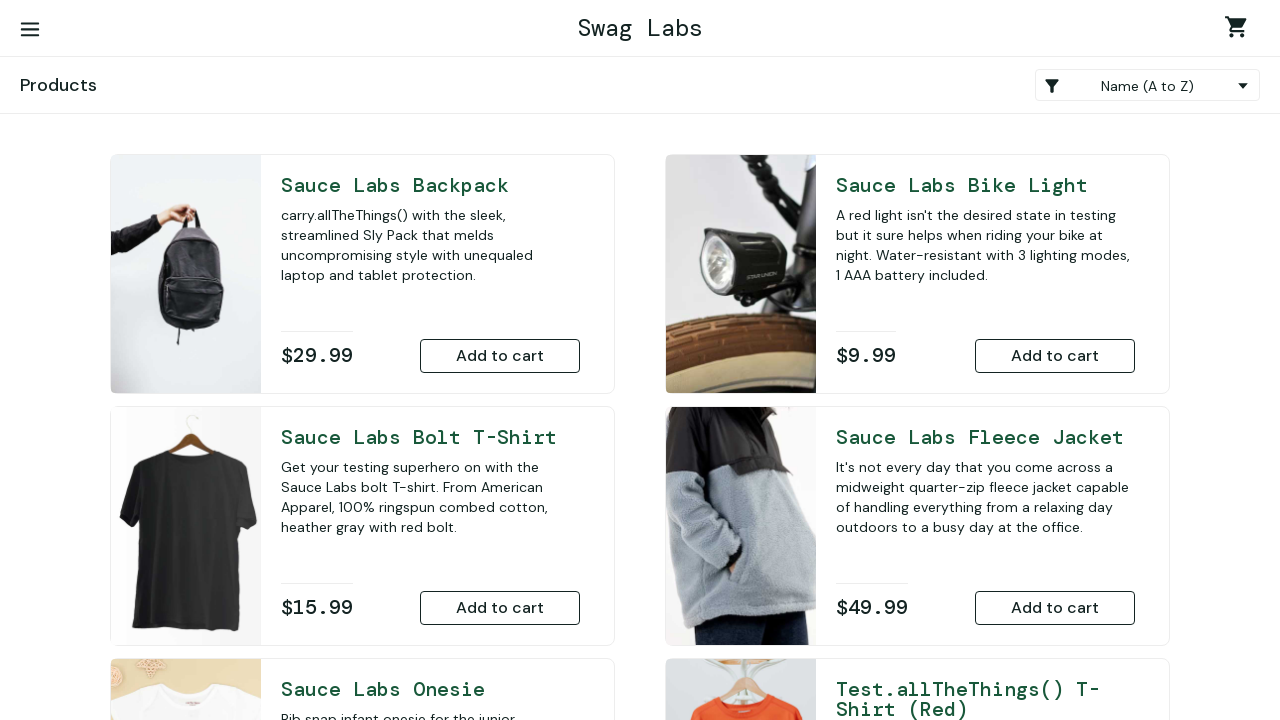

Products are displayed on the inventory page after successful login
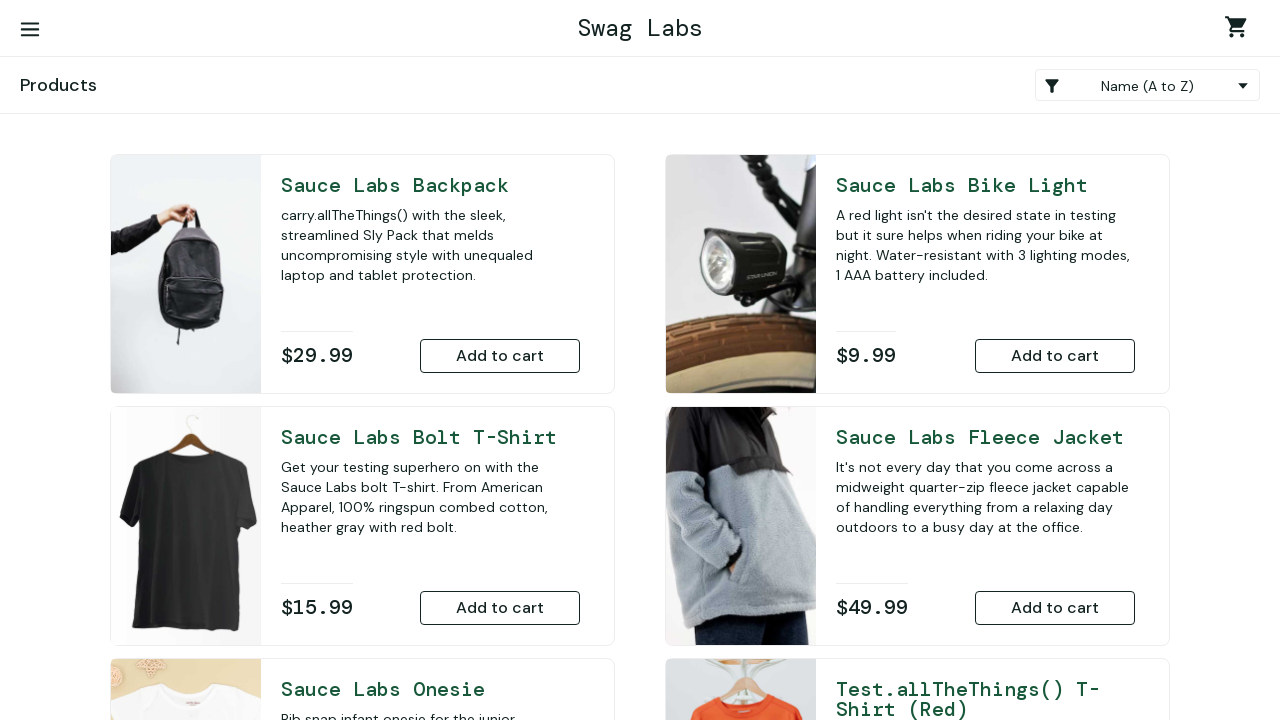

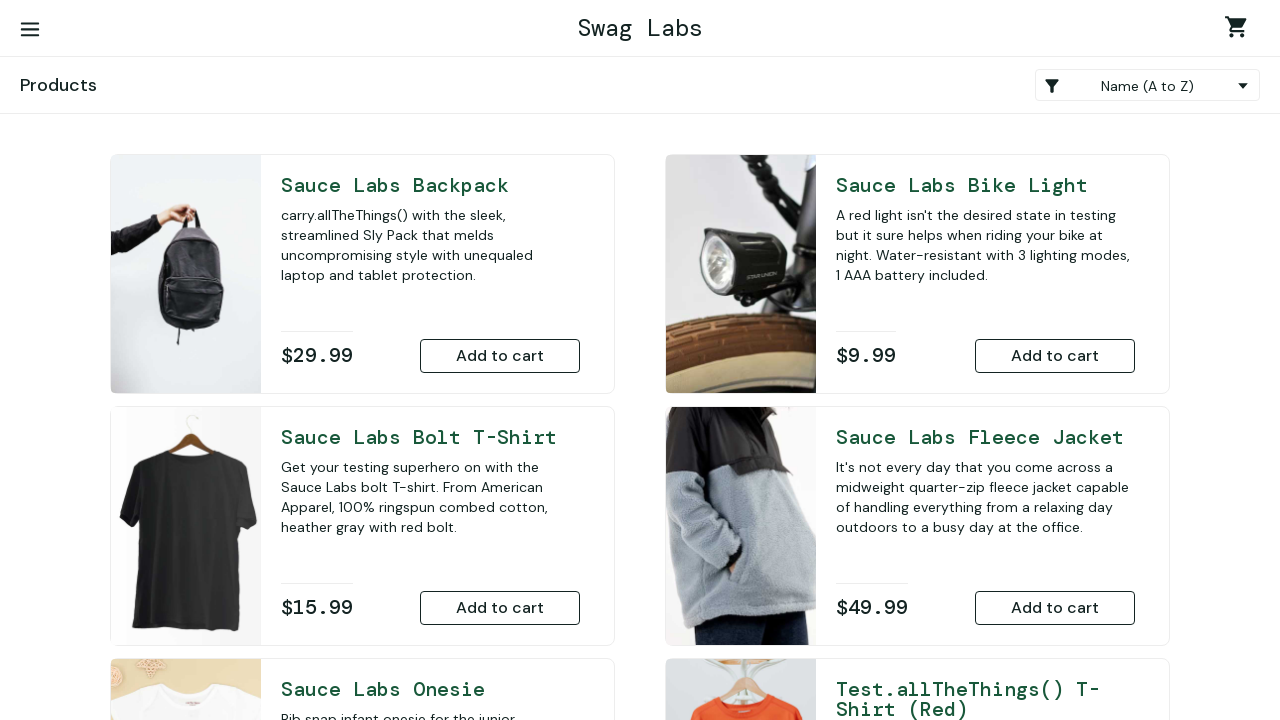